Tests navigation to the Tamnanong (agricultural products) category from the top menu

Starting URL: https://mall.ejeju.net/main/index.do

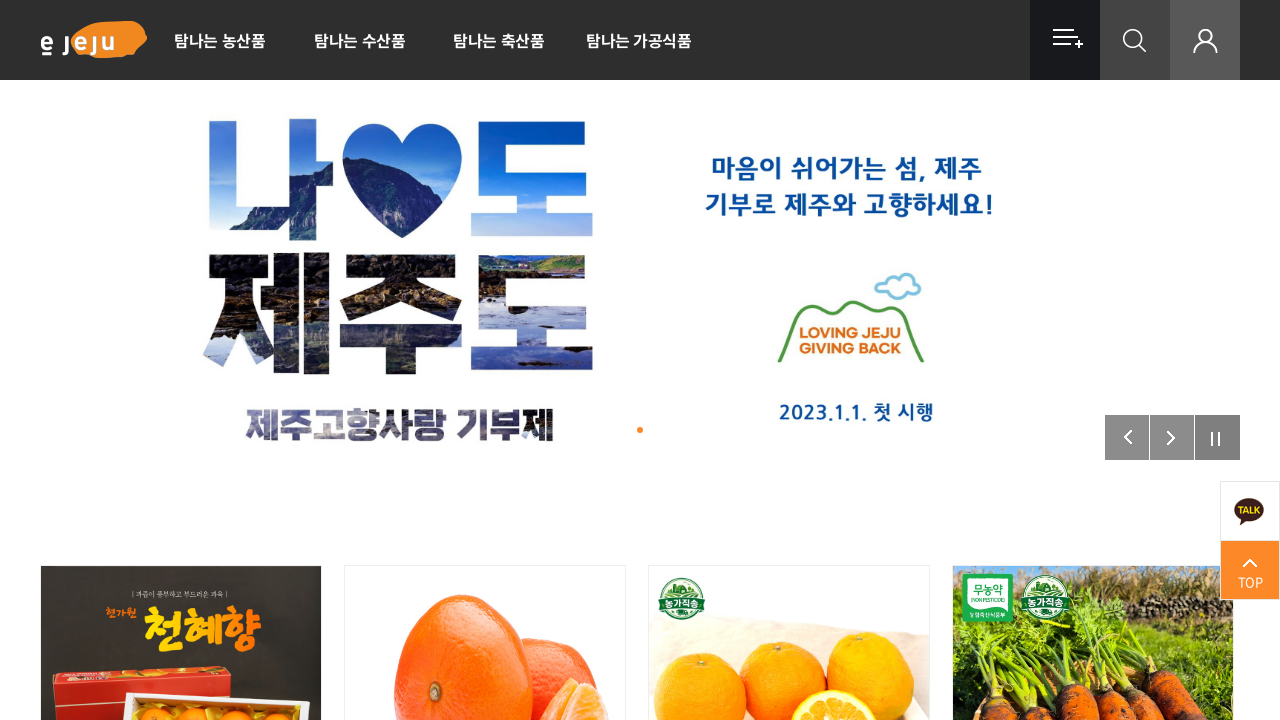

Clicked on Tamnanong (agricultural products) category in top menu at (359, 40) on xpath=//*[@id="gnb"]/ul[2]/li[1]/ul/li[2]/a
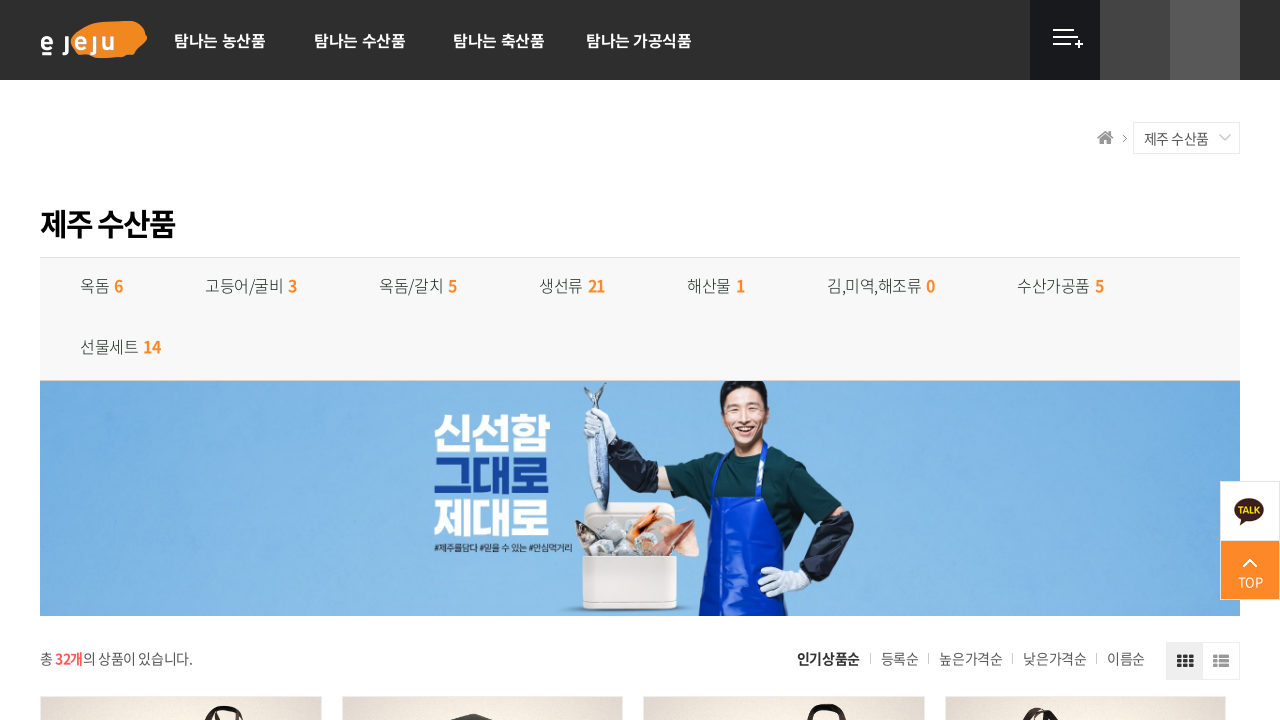

Waited for Tamnanong category page to fully load
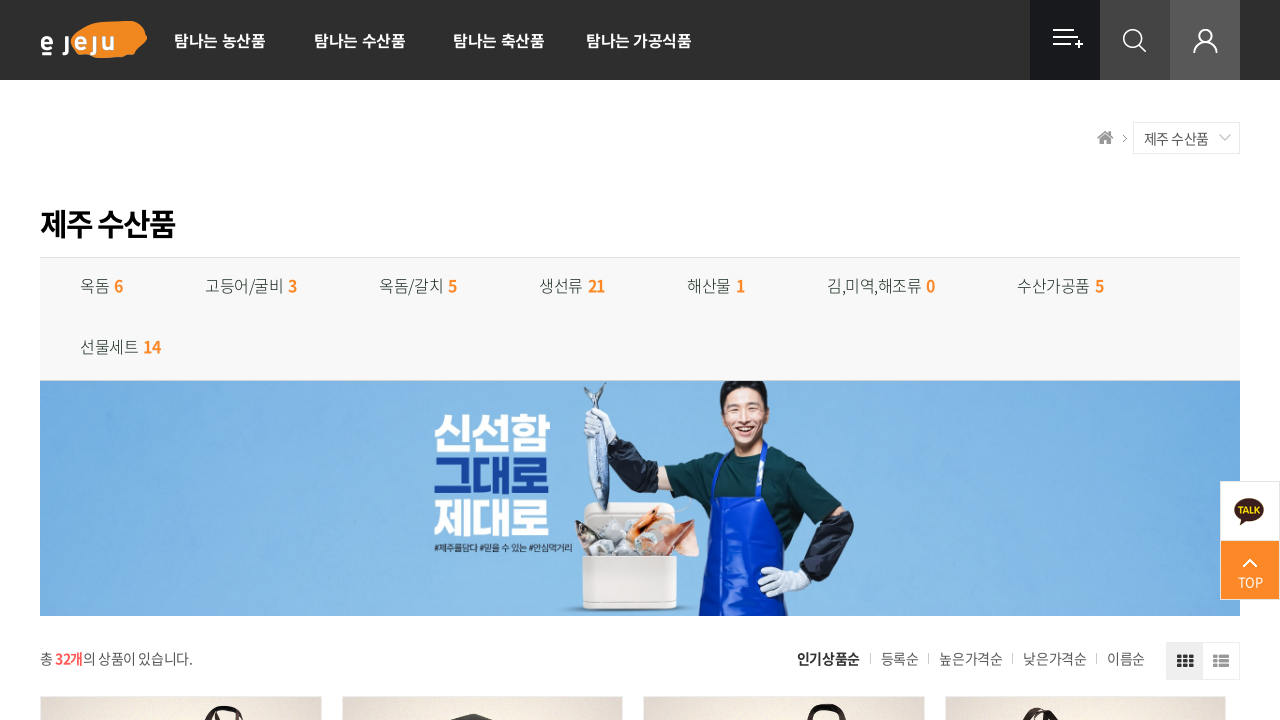

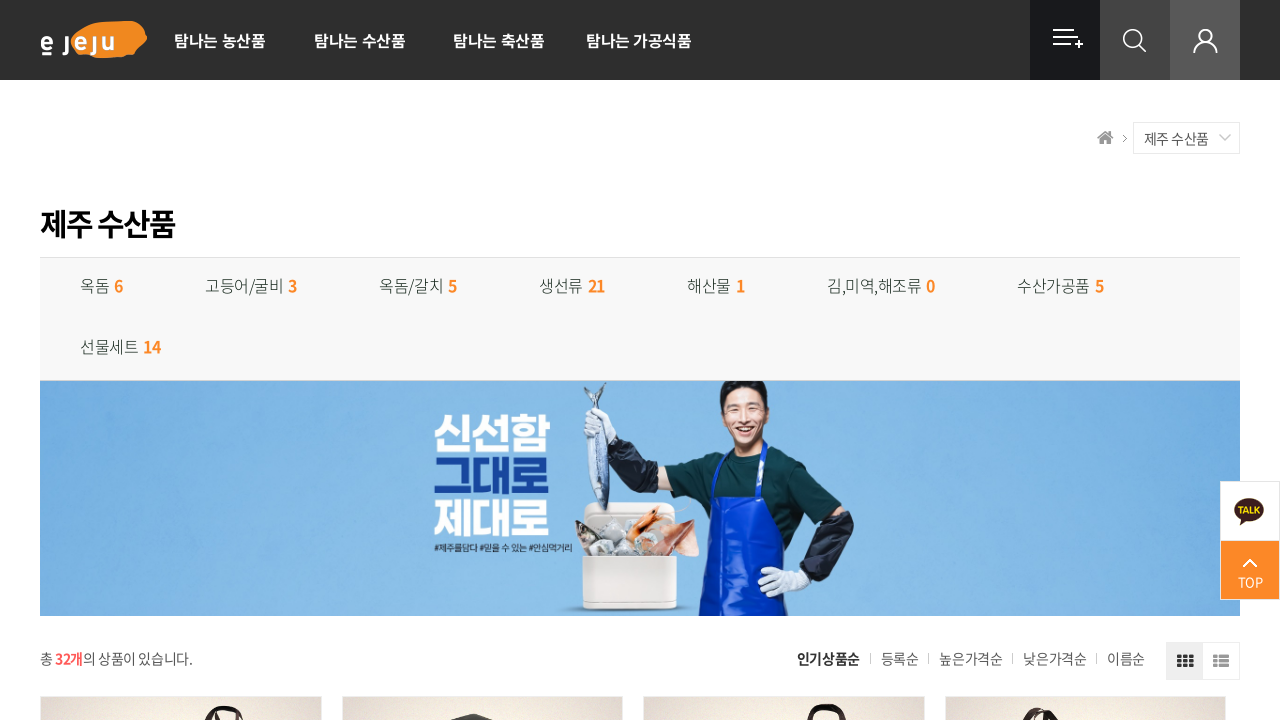